Tests synchronization by using Thread.sleep to wait for text to change on the page

Starting URL: https://acctabootcamp.github.io/site/examples/sync

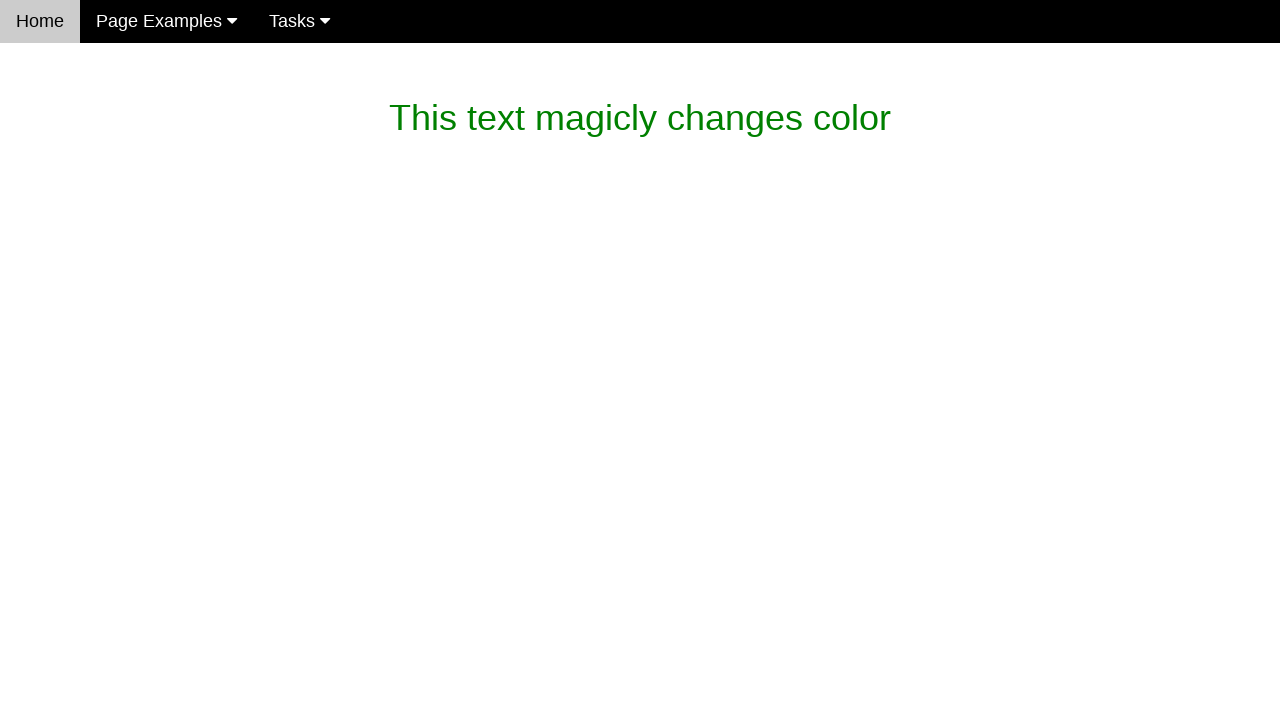

Waited 10 seconds for page content to update
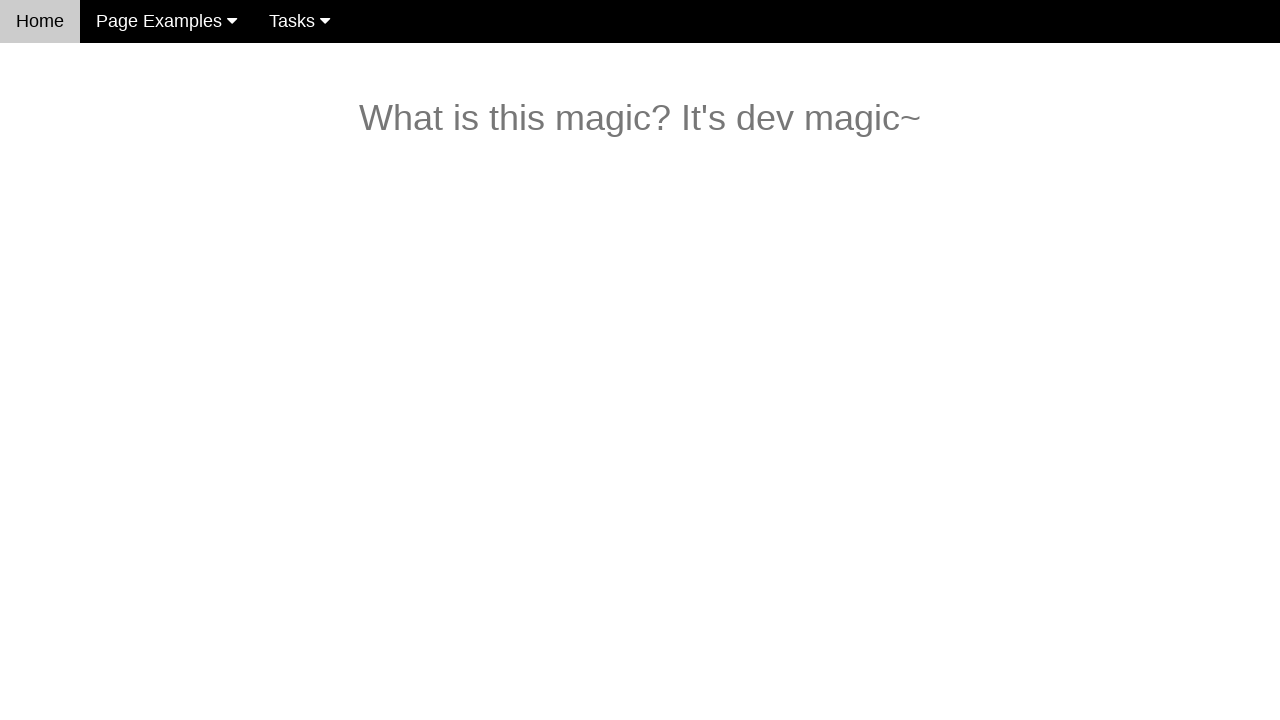

Located magic text element
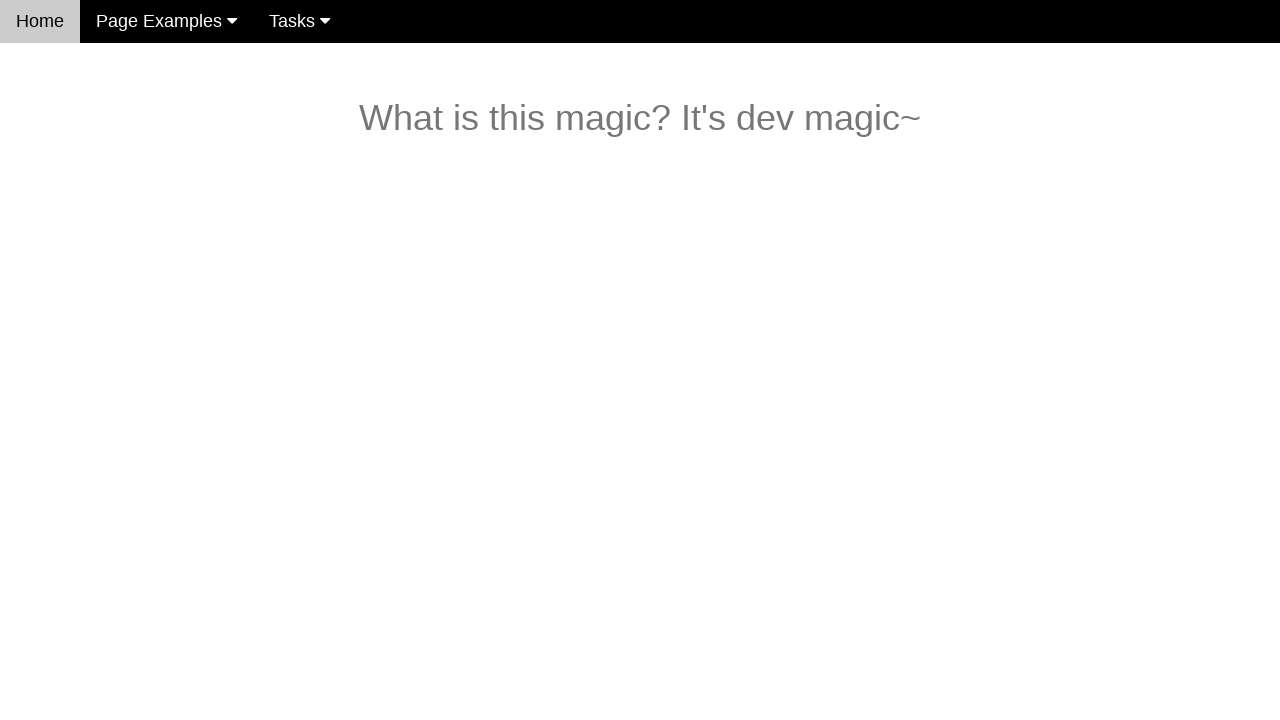

Verified magic text changed to 'What is this magic? It's dev magic~'
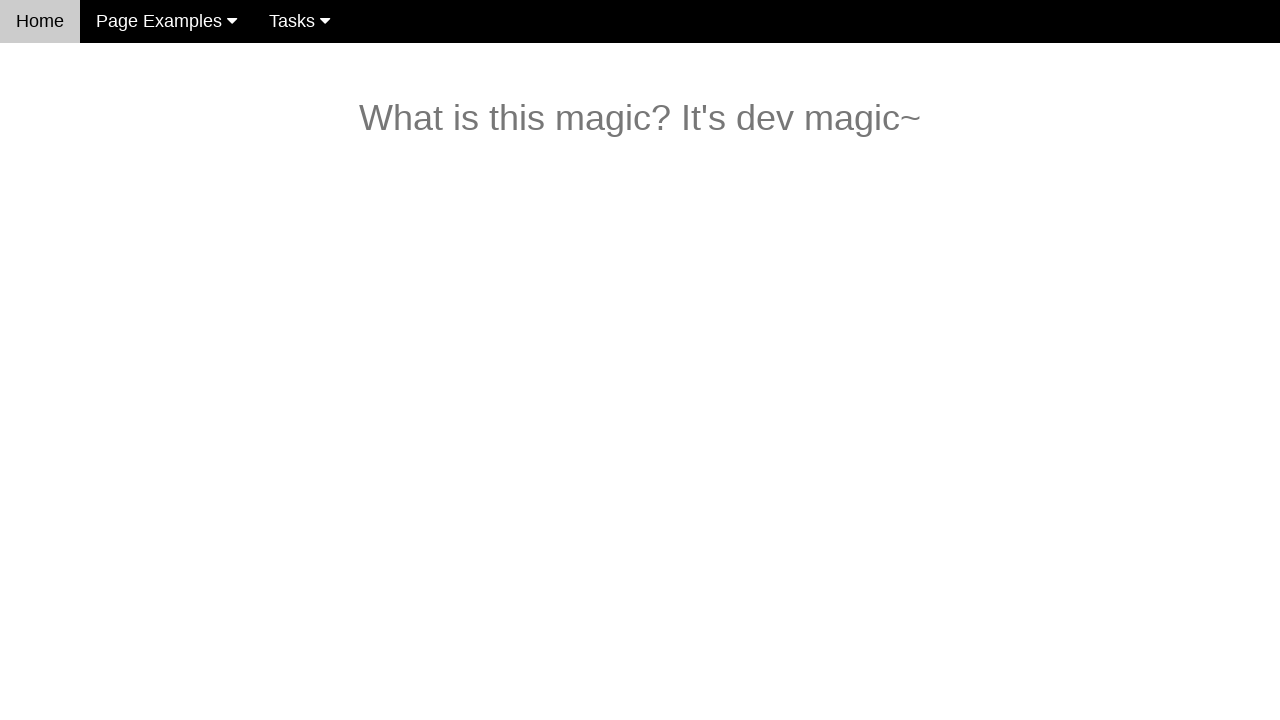

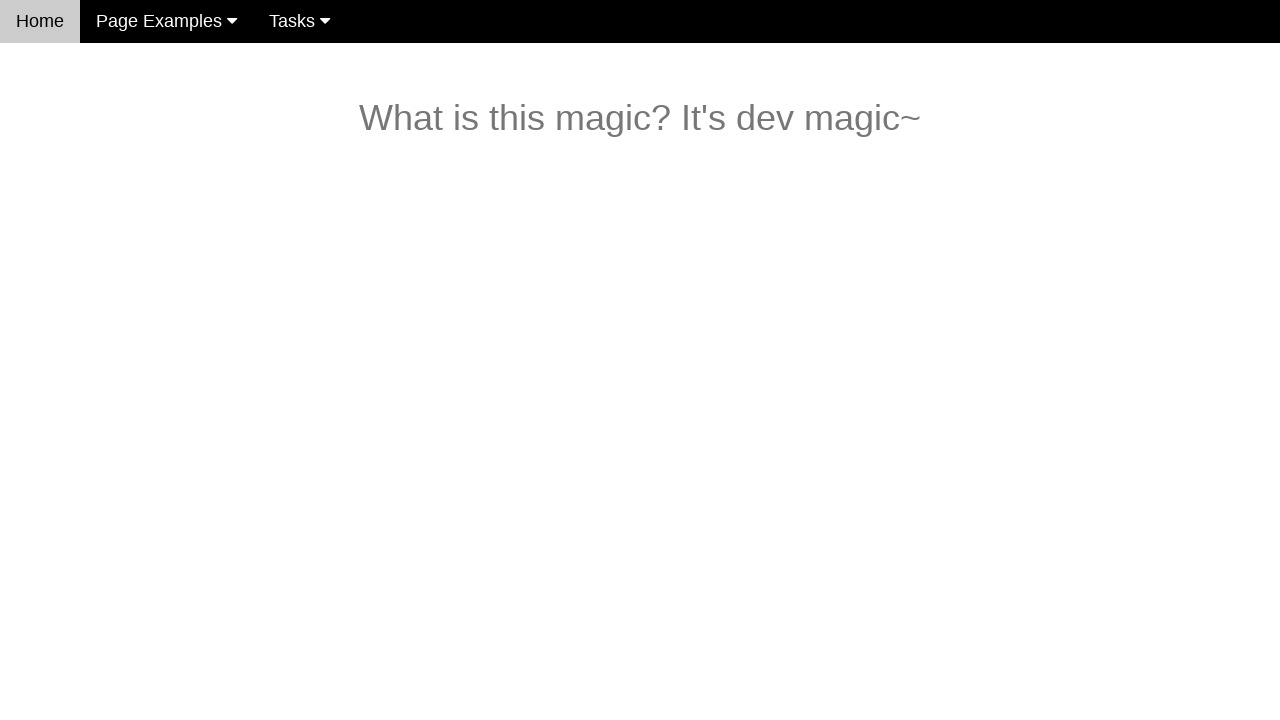